Tests dropdown multi-select functionality by selecting an option by value and then deselecting it on a test page.

Starting URL: http://omayo.blogspot.com/2013/05/page-one.html

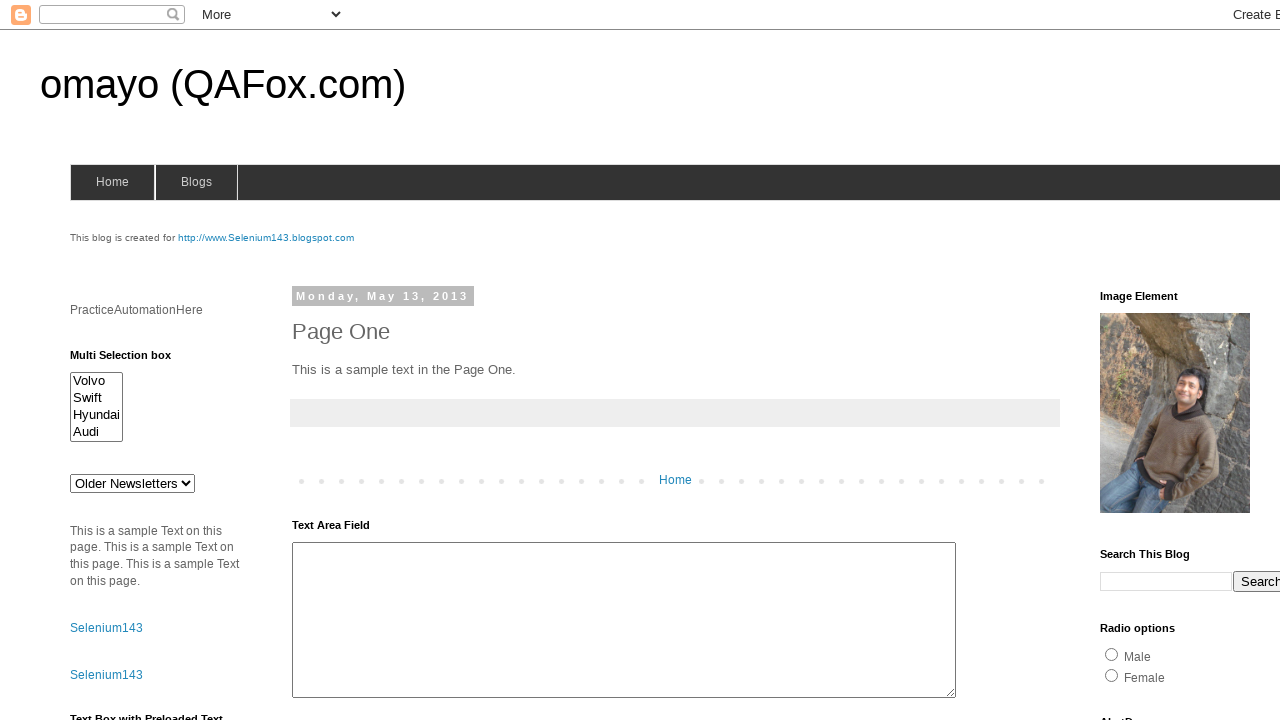

Navigated to test page http://omayo.blogspot.com/2013/05/page-one.html
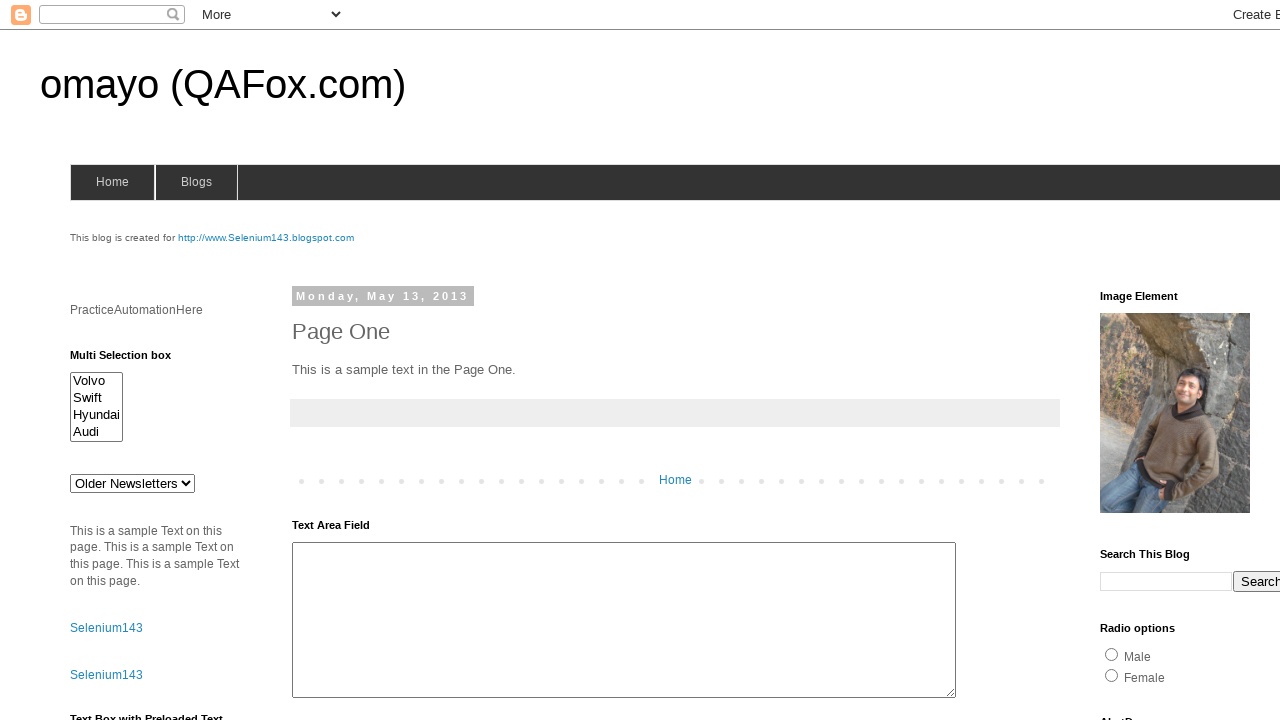

Selected 'Hyundai' option from multi-select dropdown on #multiselect1
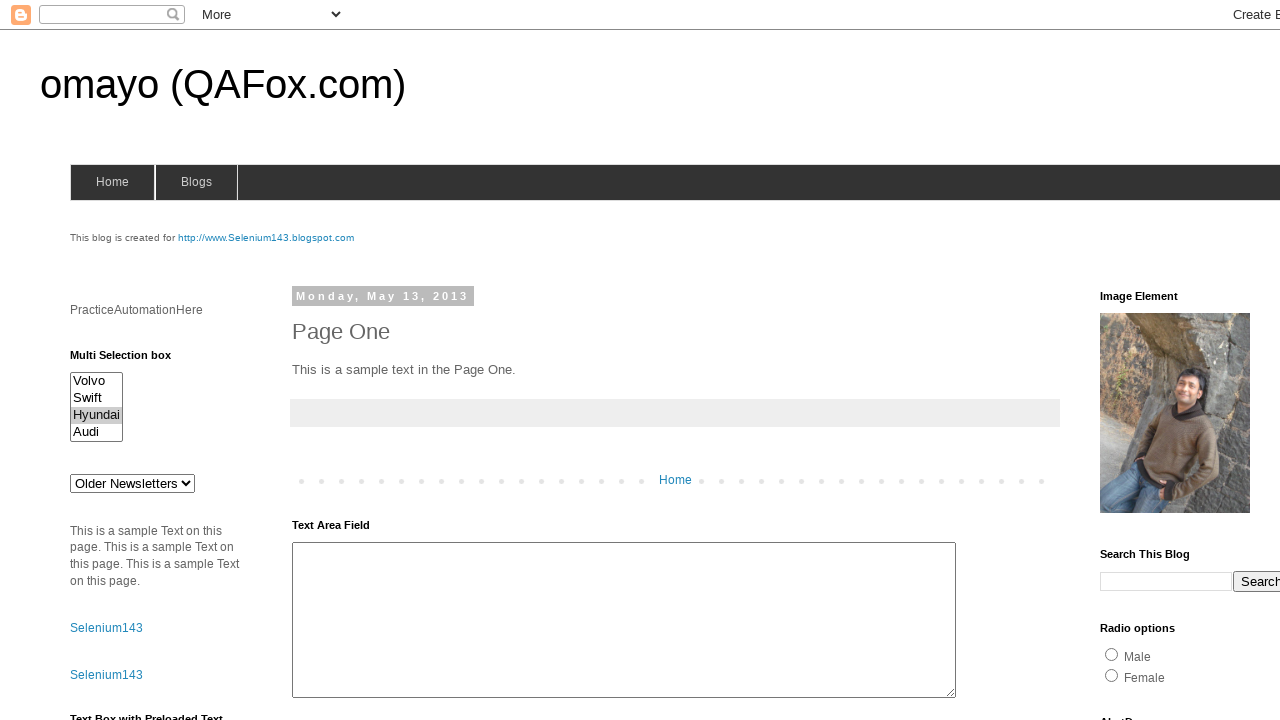

Waited 2 seconds to observe the selection
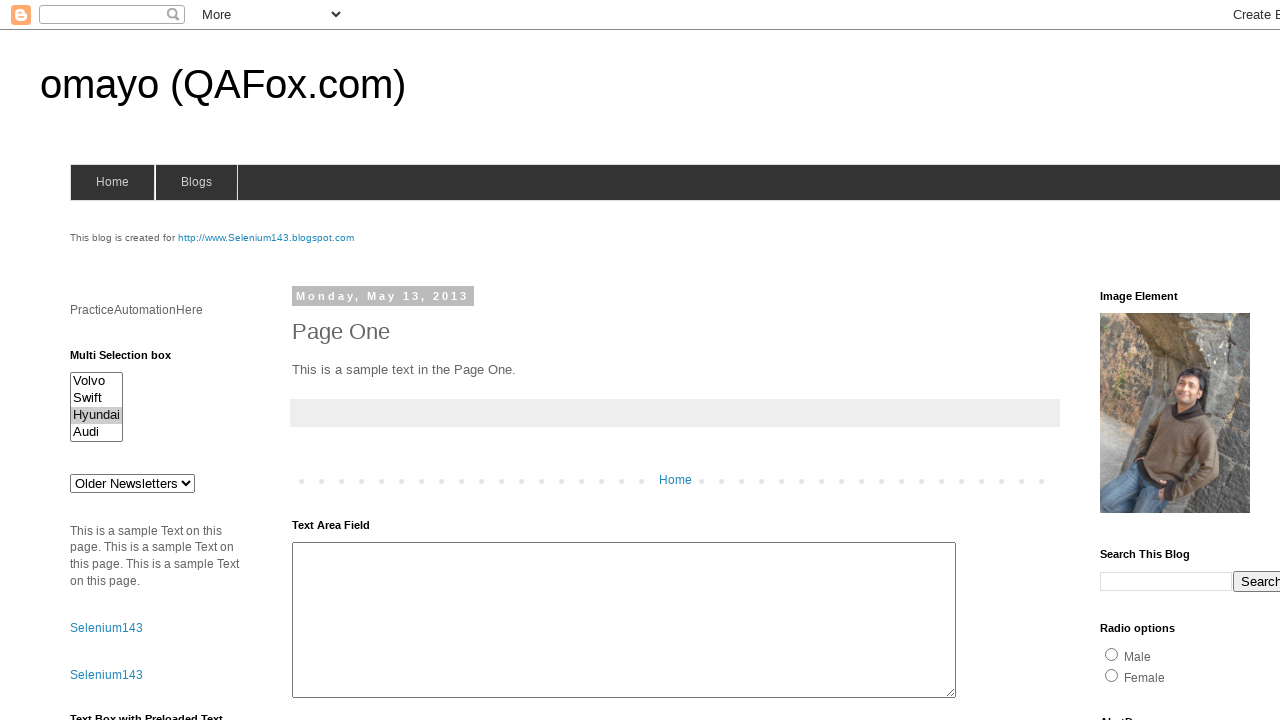

Deselected 'Hyundai' option from multi-select dropdown using JavaScript
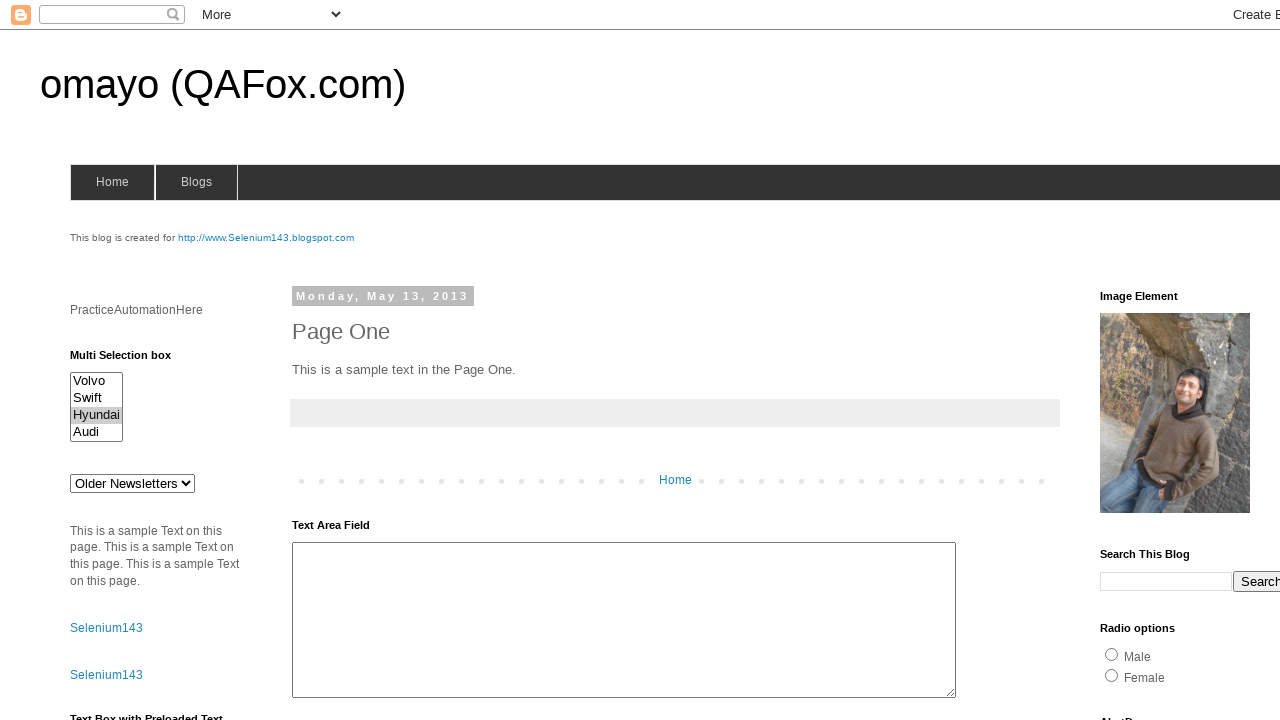

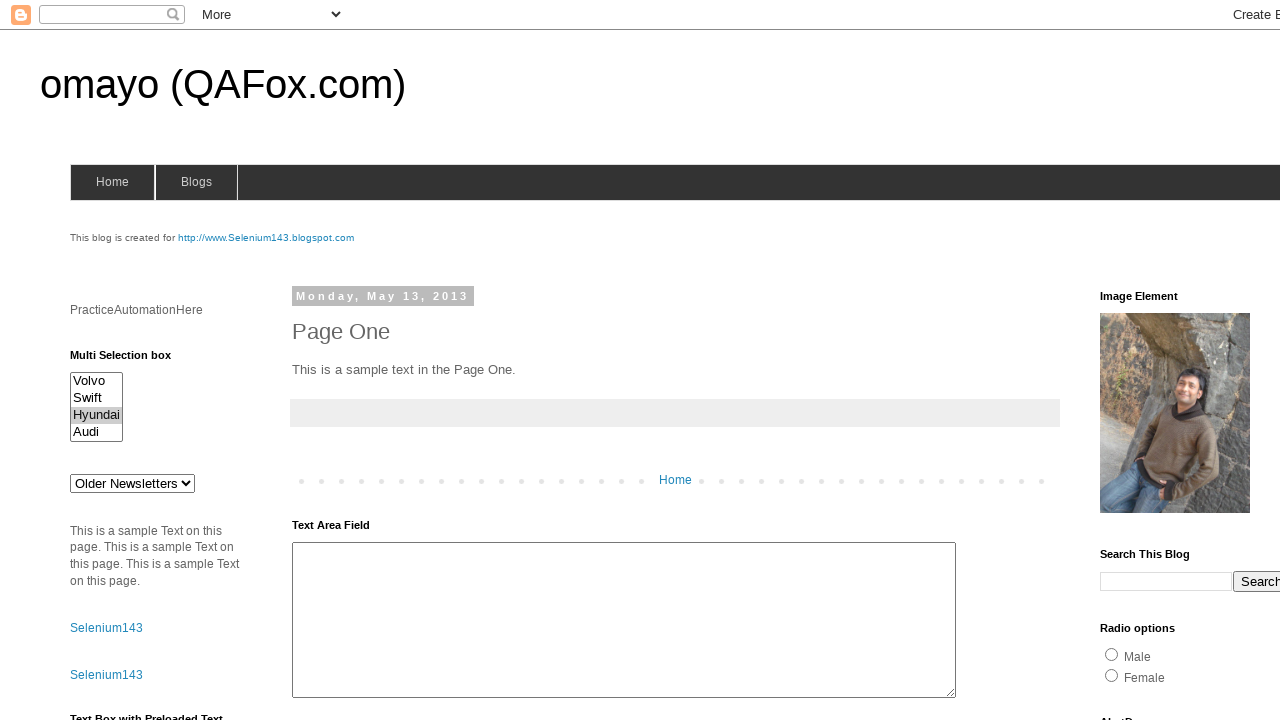